Navigates to a QSpiders demo application page and maximizes the browser window

Starting URL: https://demoapps.qspiders.com/ui/browser?sublist=0

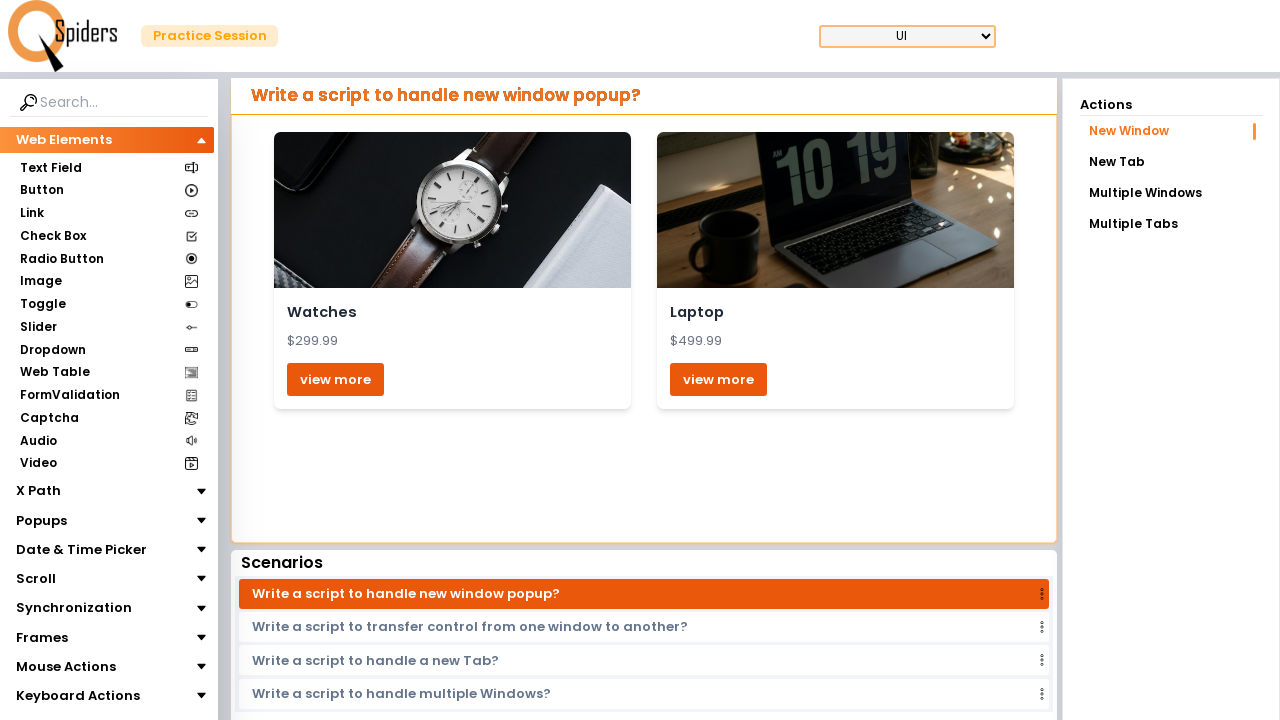

Waited for page to load - DOM content loaded
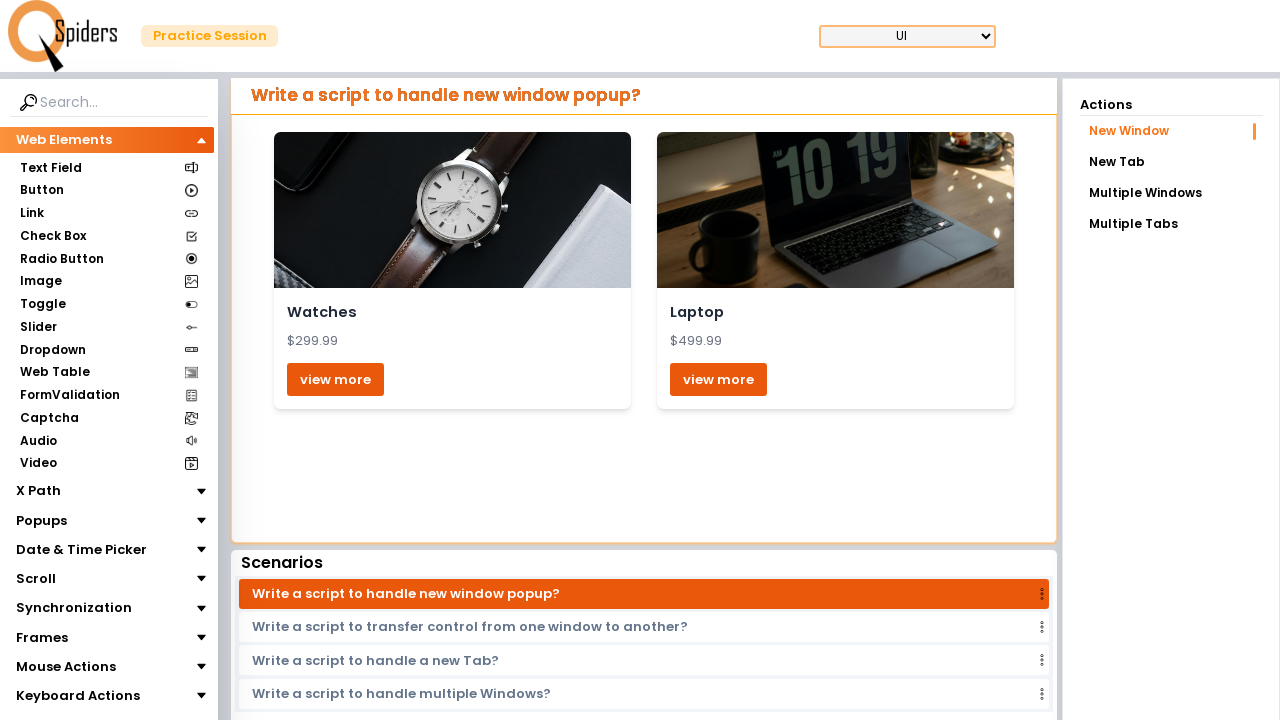

Navigated to QSpiders demo application page
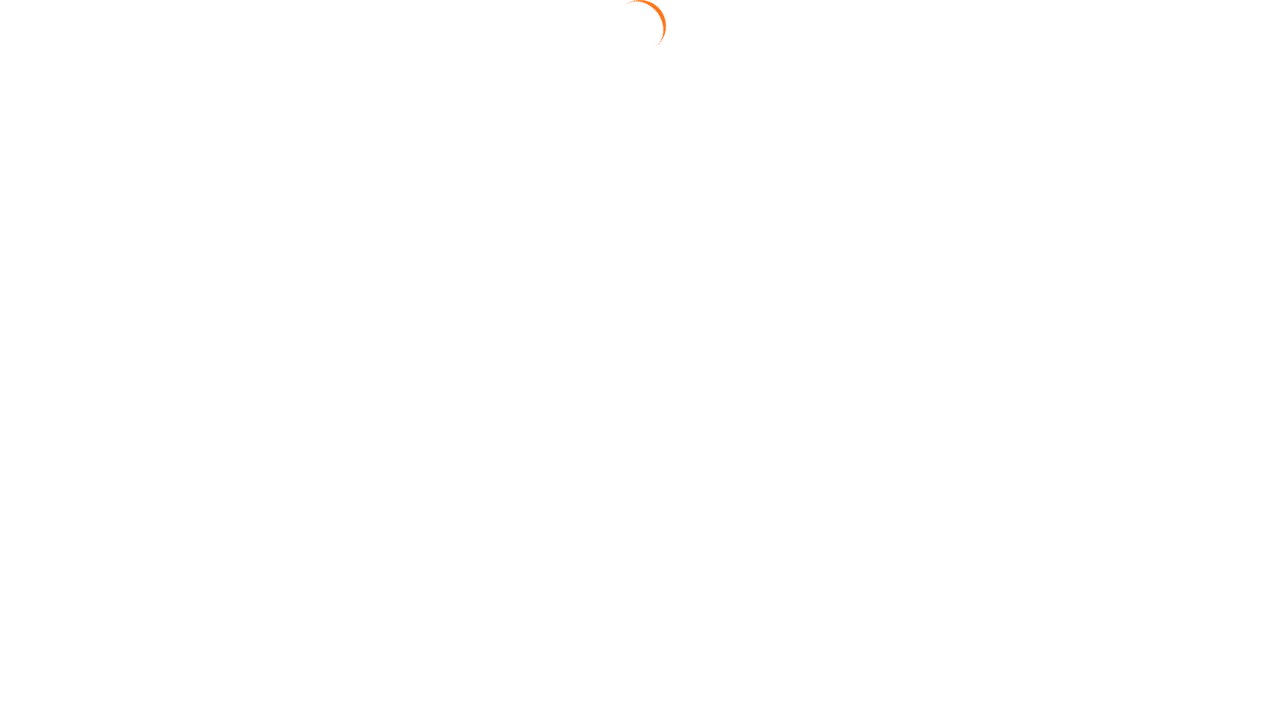

Maximized browser window to 1920x1080
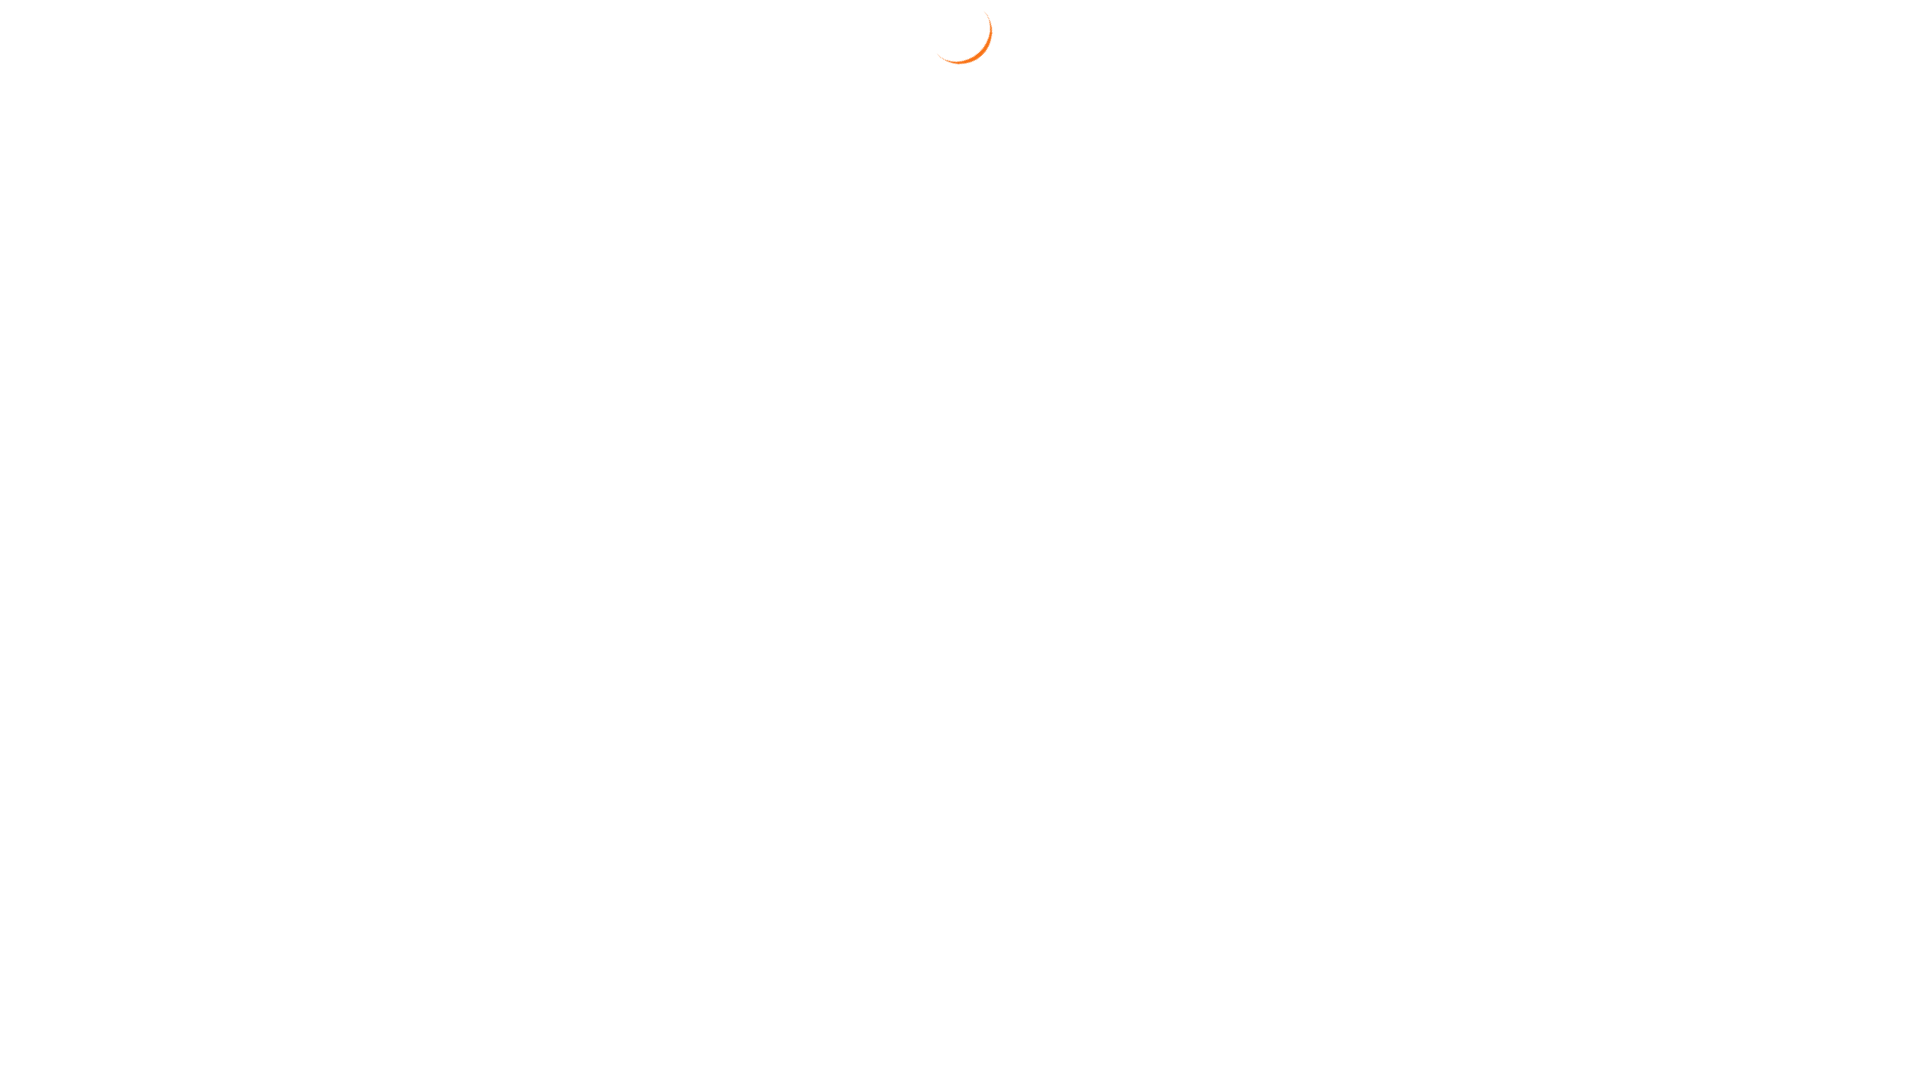

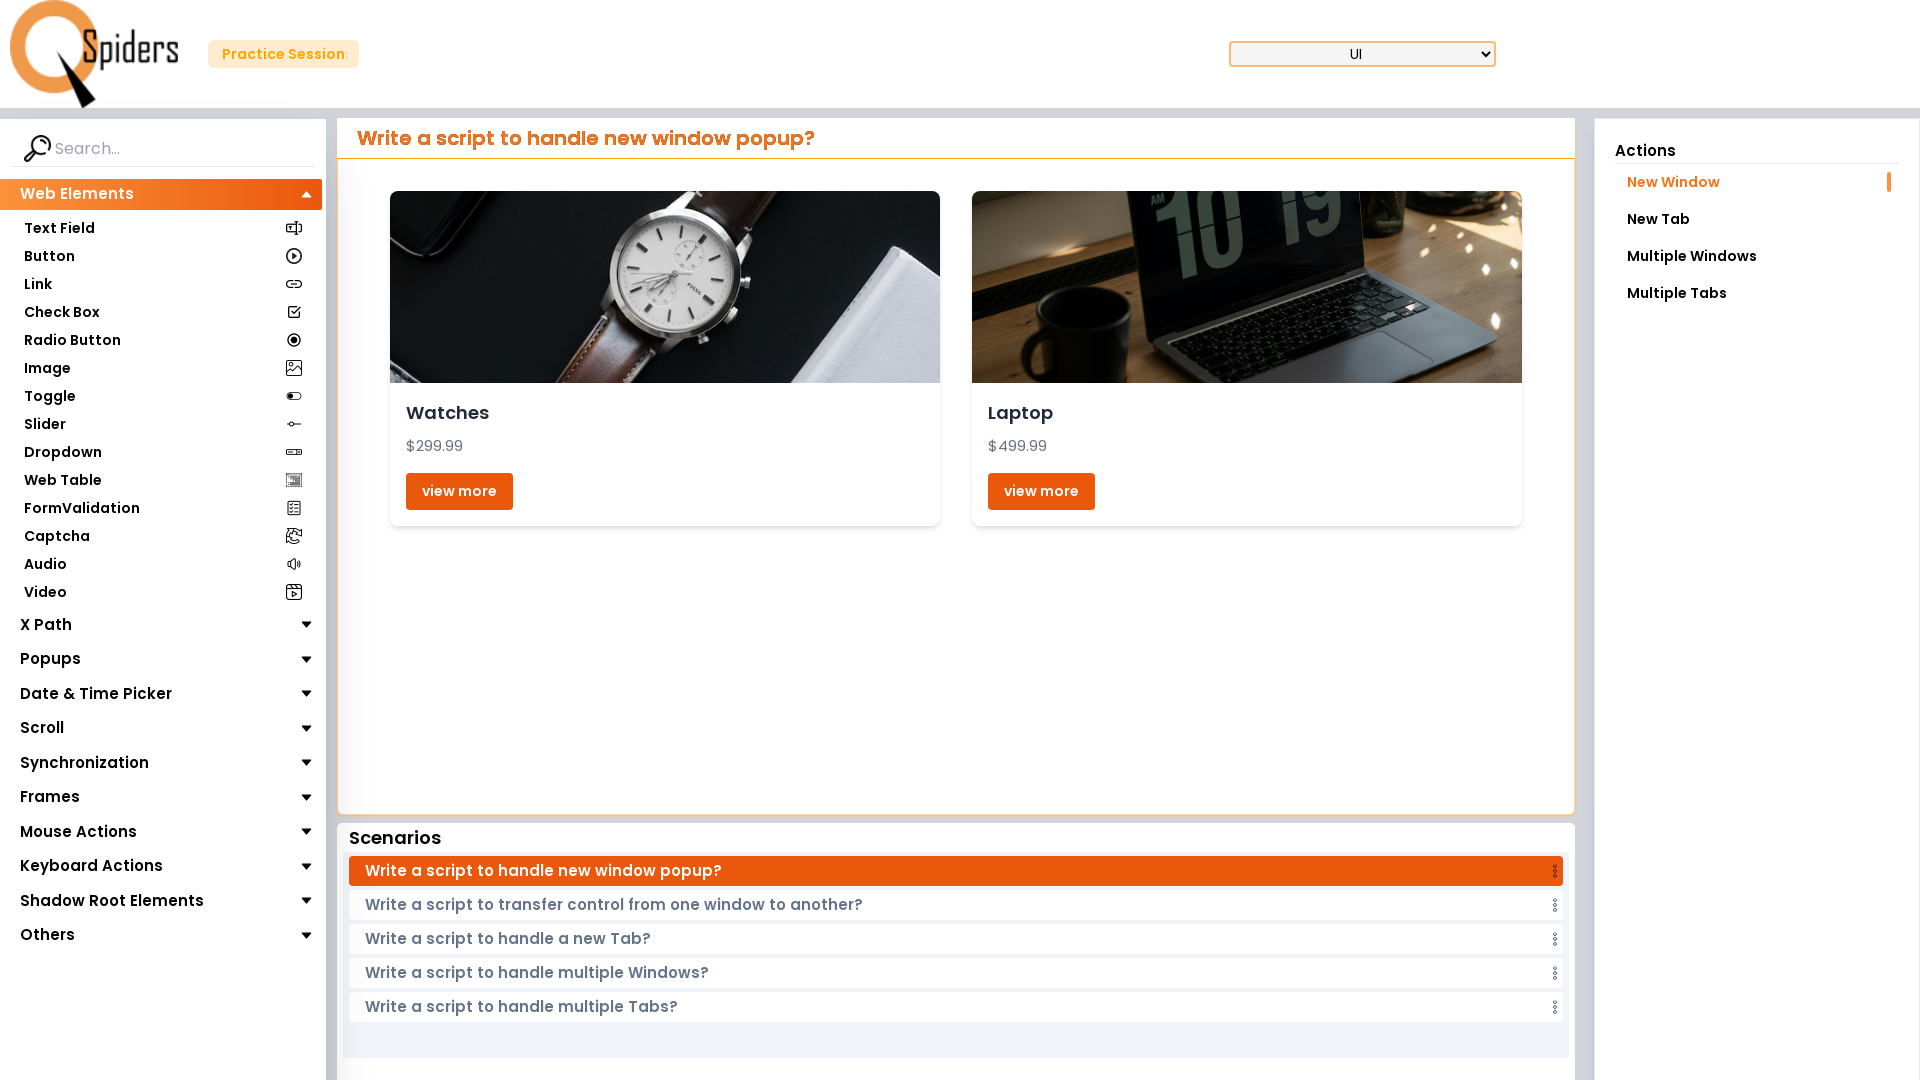